Demonstrates various WebDriver commands by interacting with multiple elements on a test page including checkboxes, text fields, dropdowns, links, and radio buttons, then navigates to another page and back.

Starting URL: http://omayo.blogspot.com/

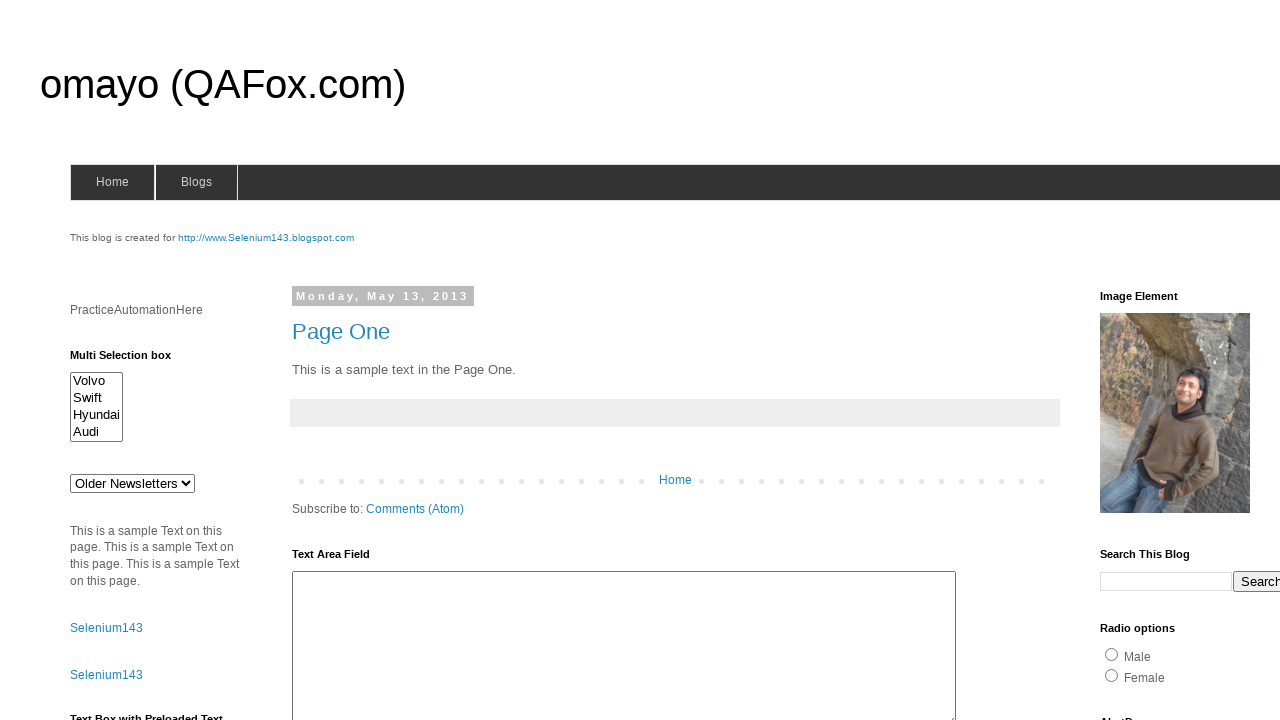

Clicked on checkbox2 at (1200, 361) on #checkbox2
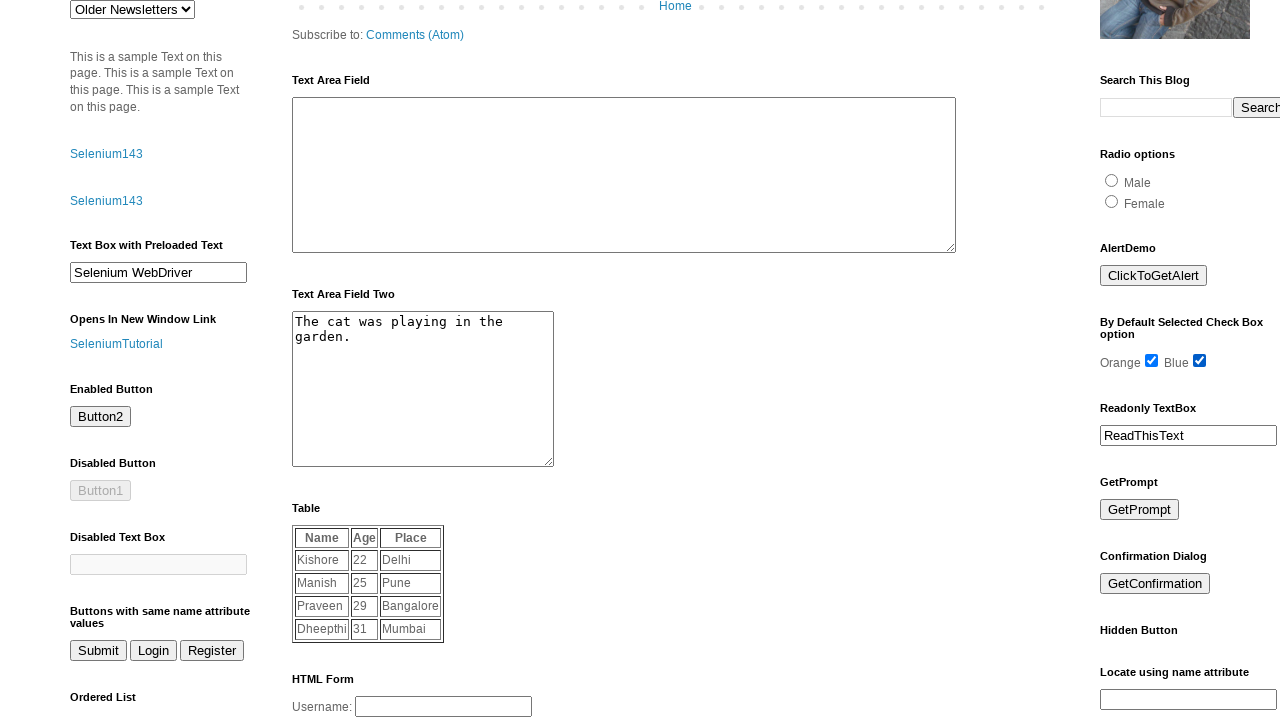

Filled search field with 'Test' on input[name='q']
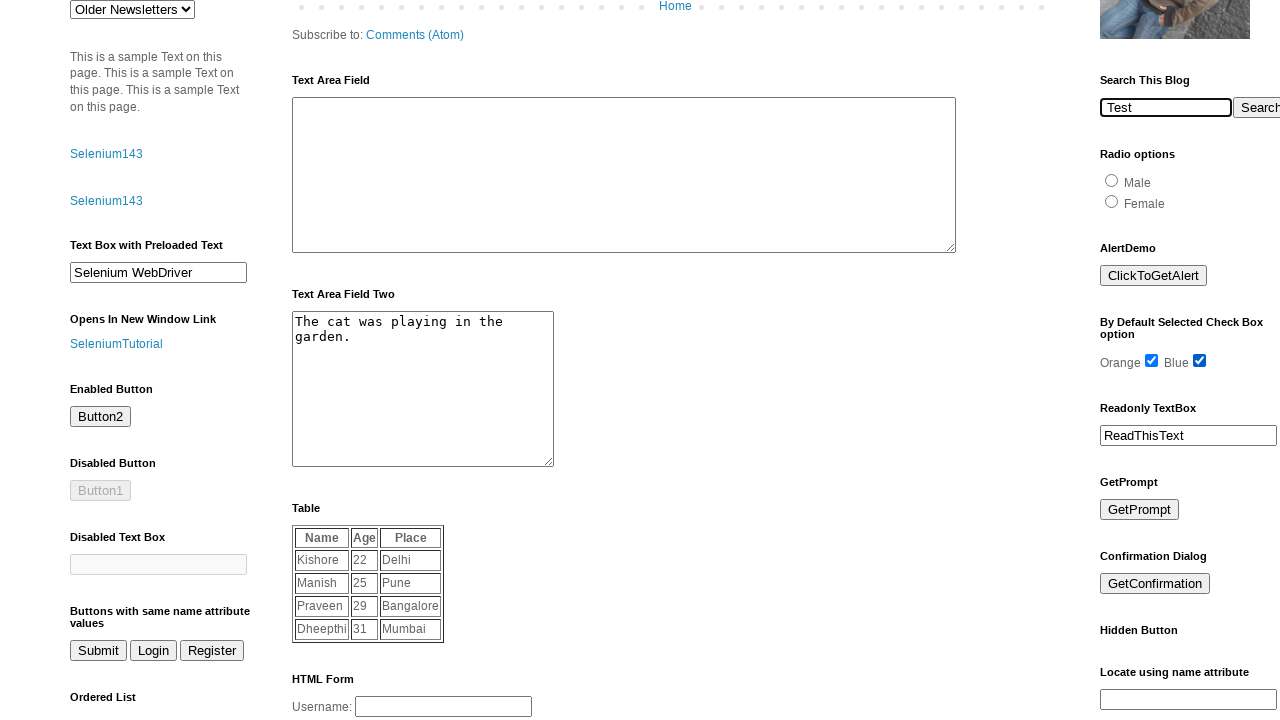

Clicked on dropdown element at (1227, 360) on .dropdown
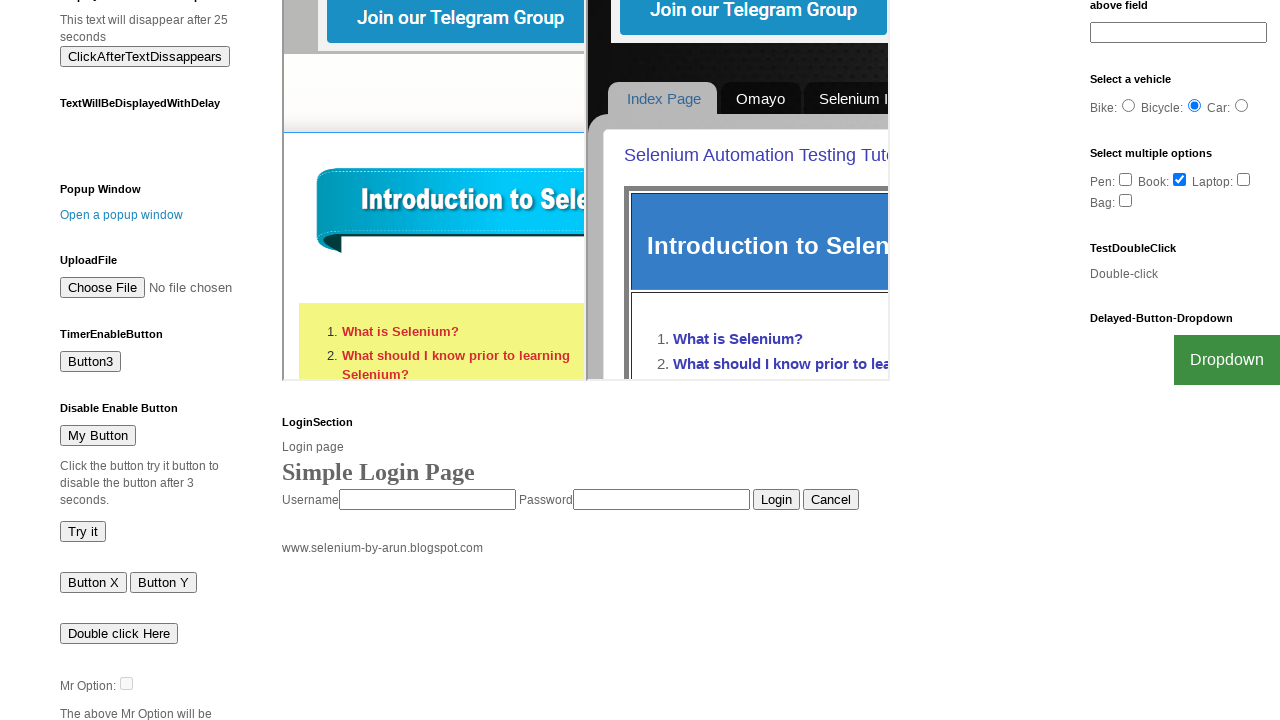

Clicked on link with text 'compendiumdev' at (1150, 360) on text=compendiumdev
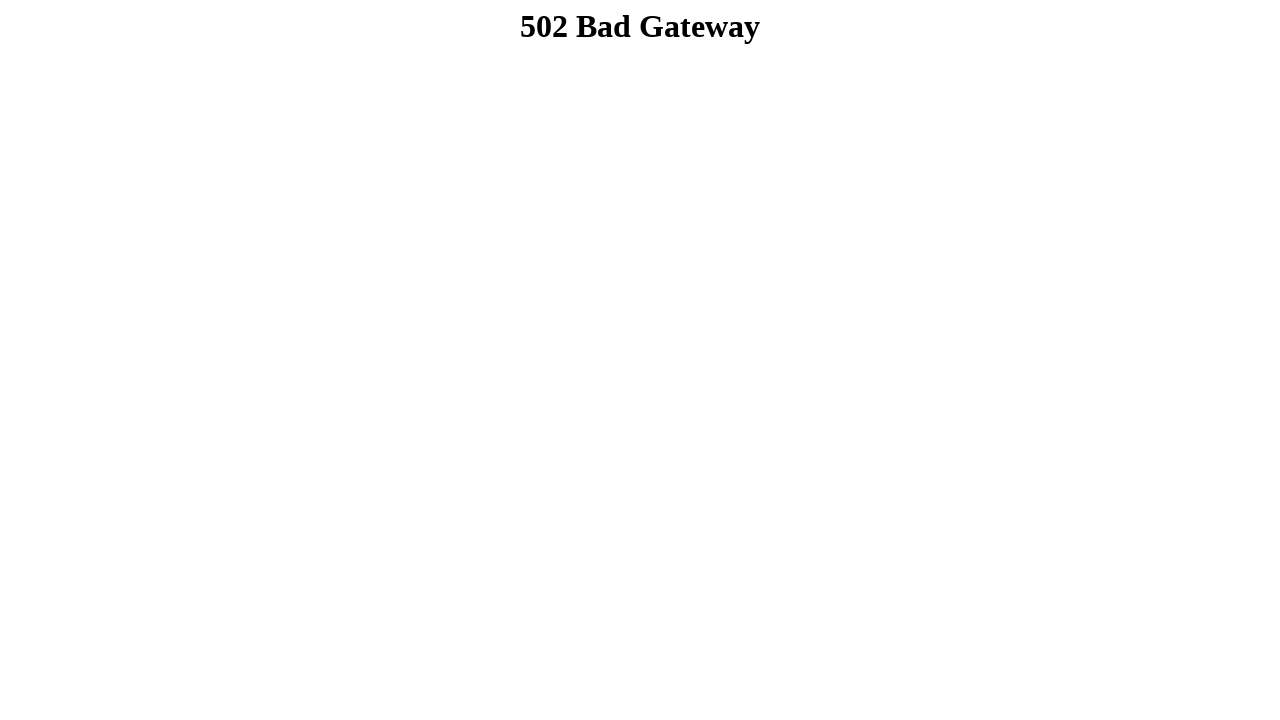

Navigated back to previous page
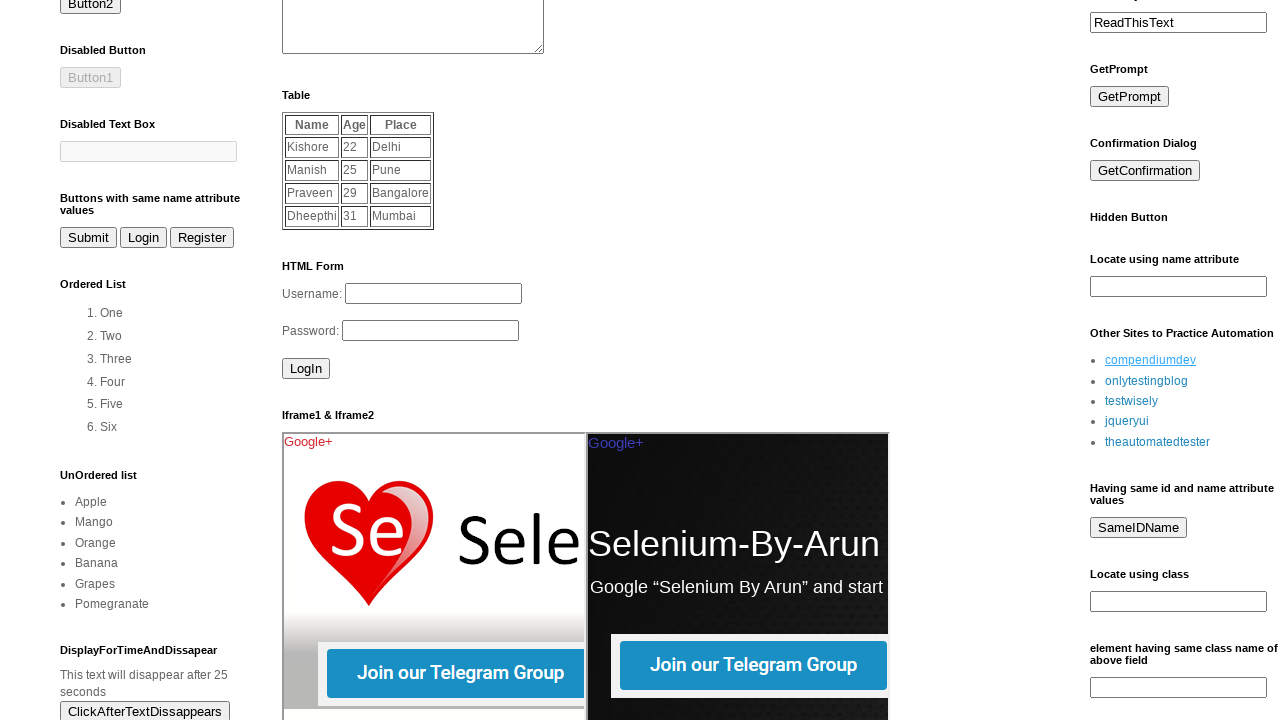

Clicked on search input field at (1156, 360) on input[title='search'][name='q']
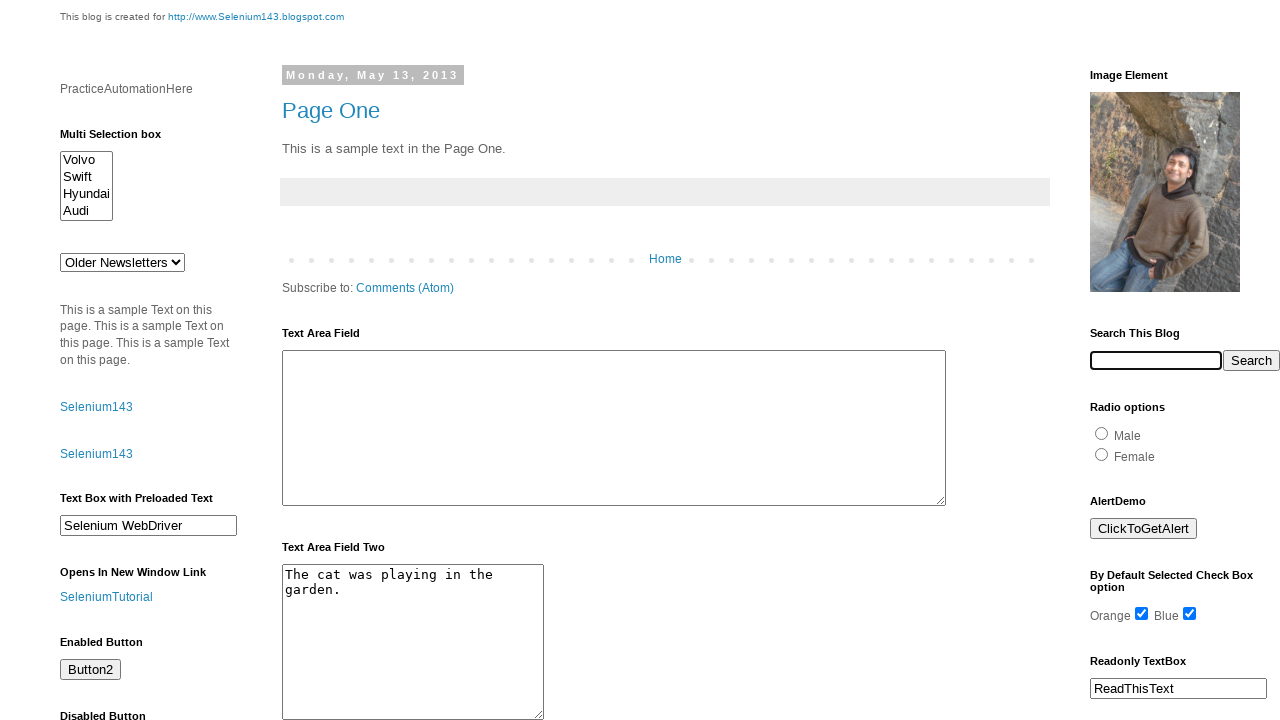

Clicked on radio button radio1 at (1102, 433) on #radio1
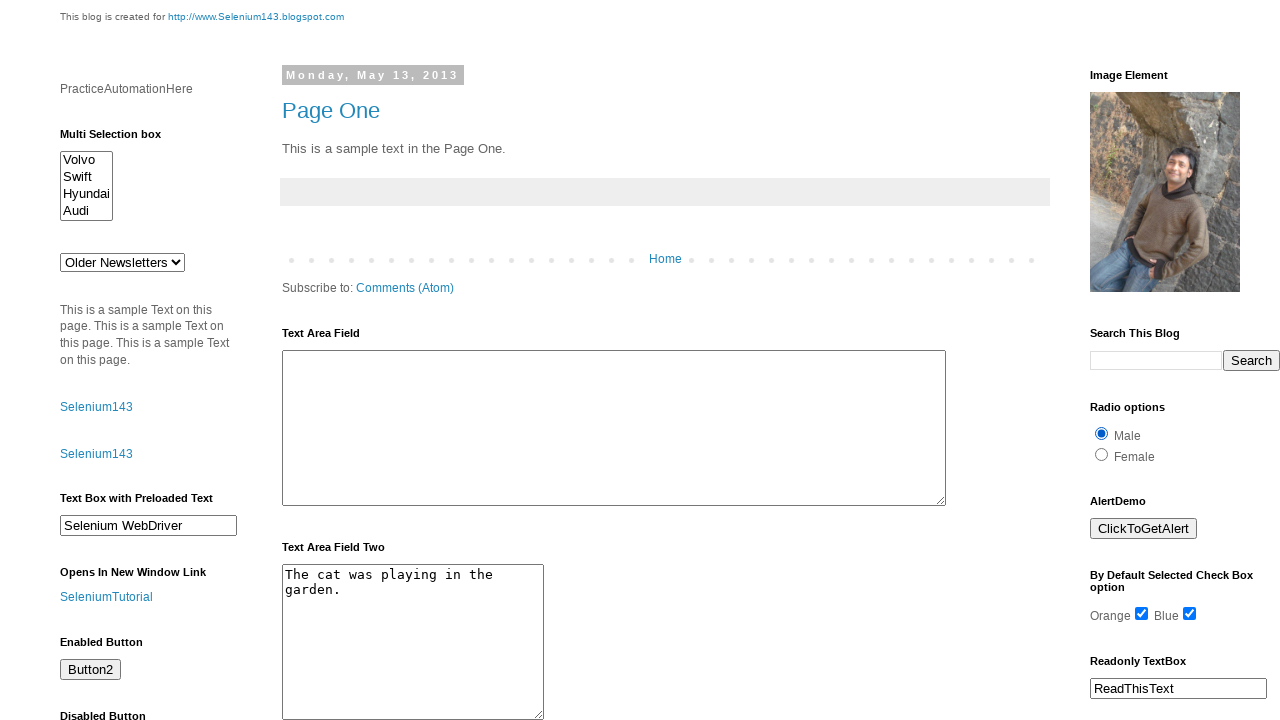

Cleared textbox1 on #textbox1
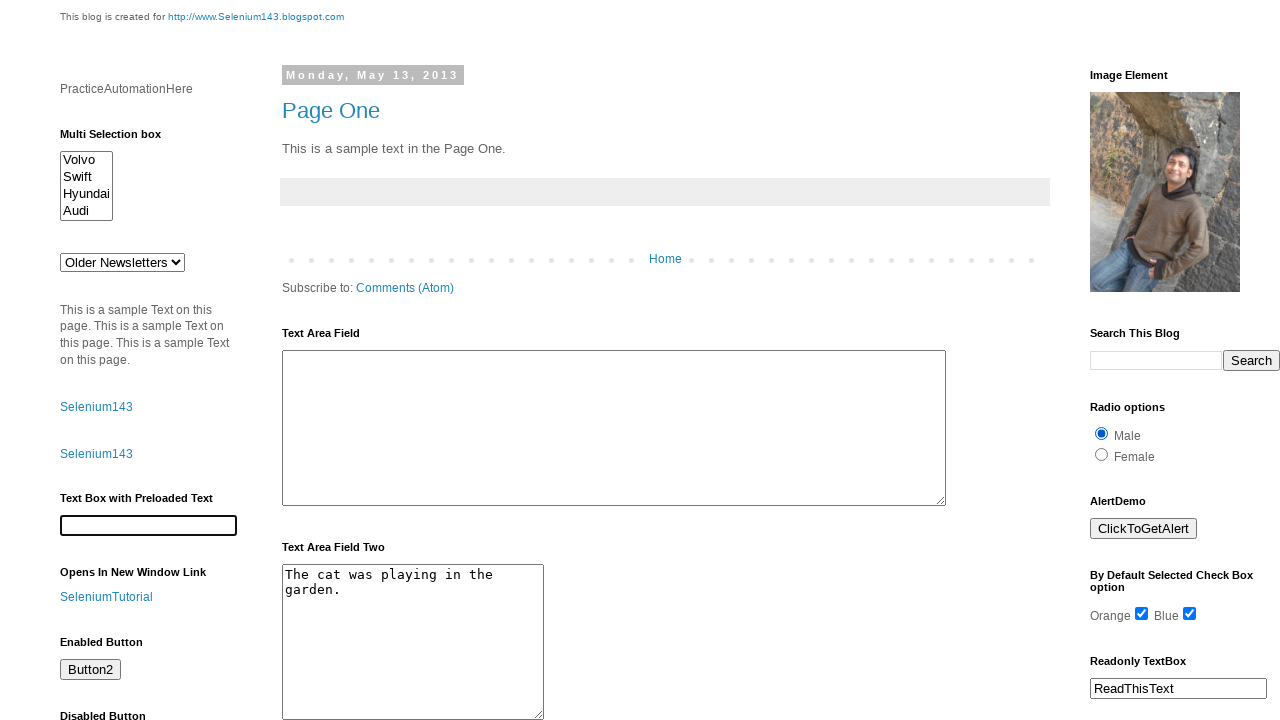

Filled textbox1 with 'Test1' on #textbox1
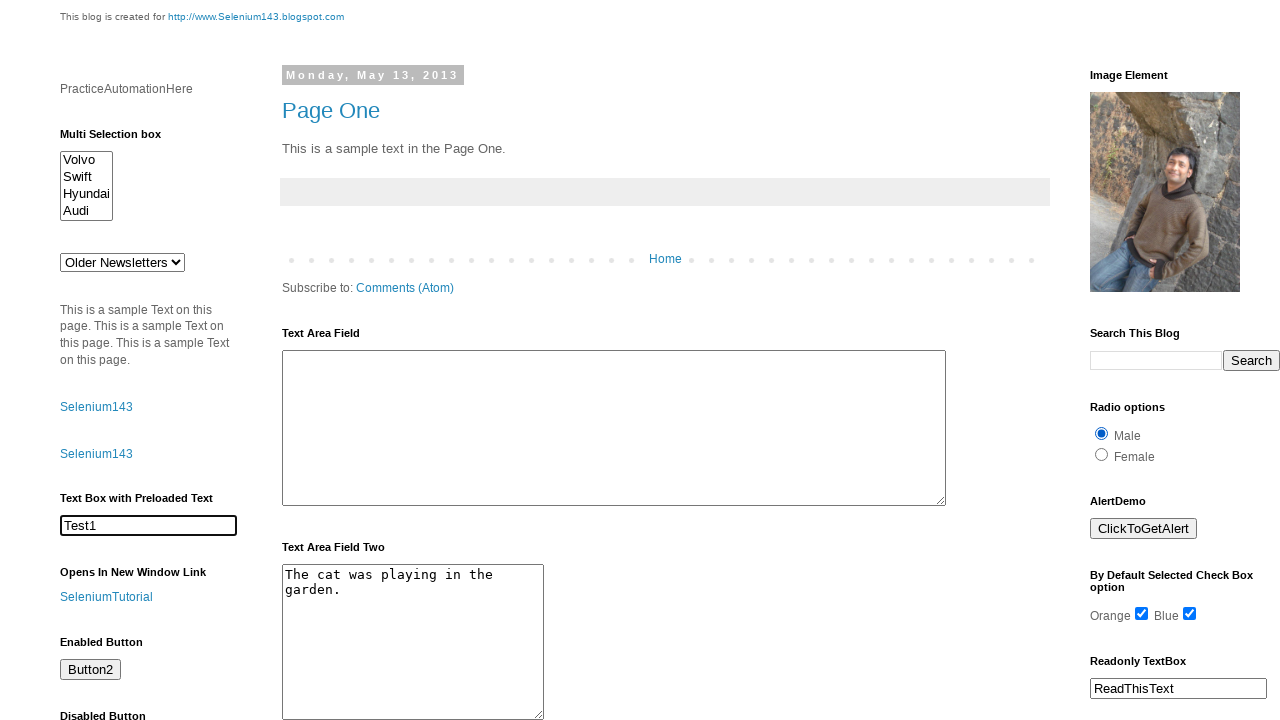

Cleared textbox1 on #textbox1
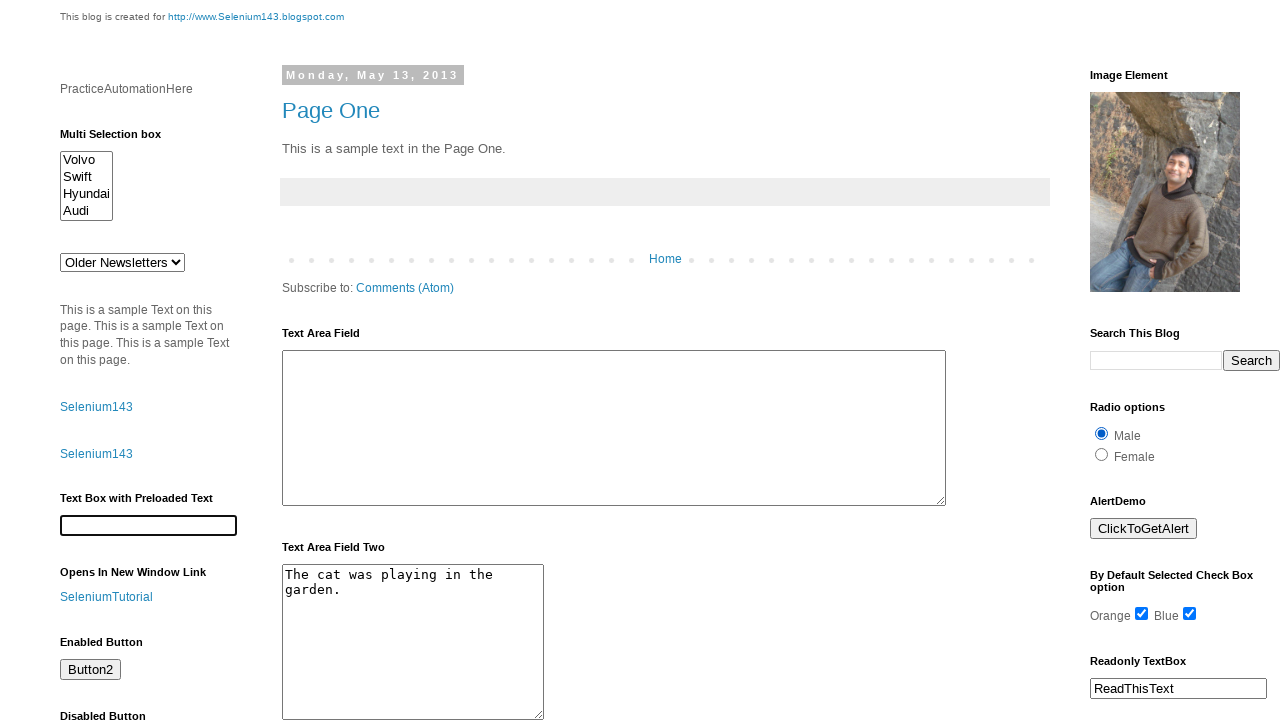

Filled textbox1 with 'Test2' on #textbox1
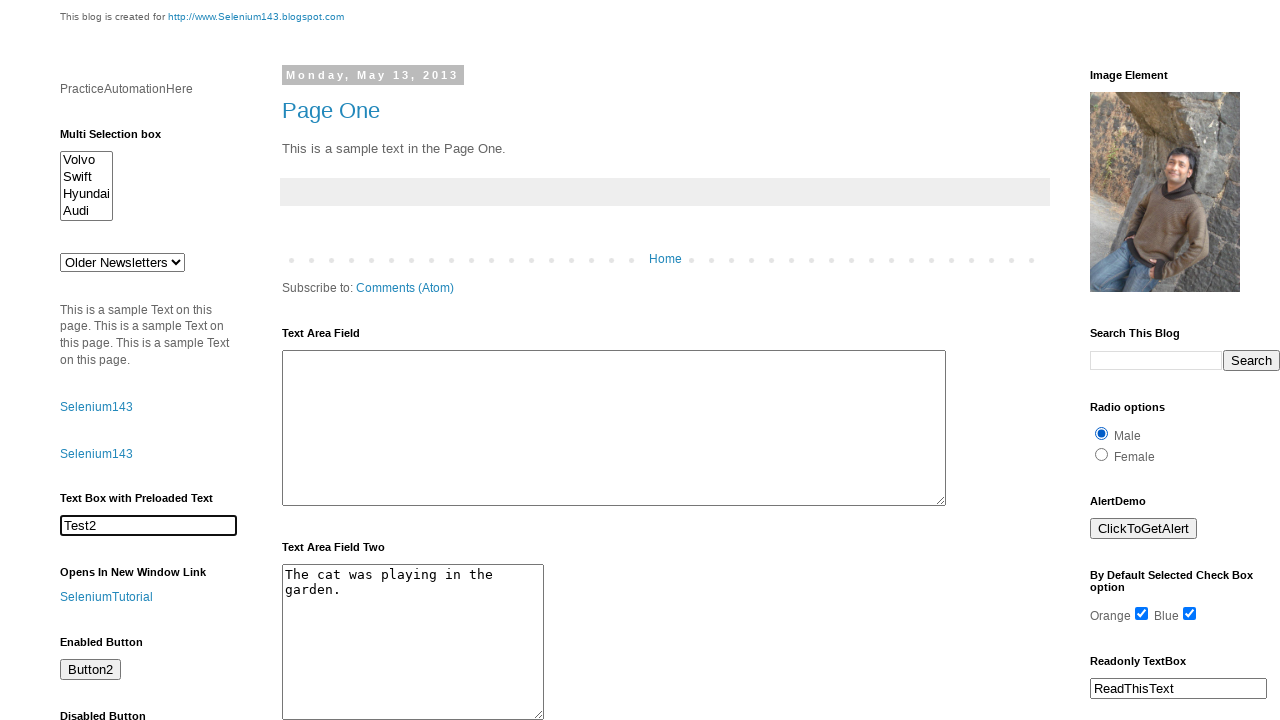

Waited for element with id 'pah' to load
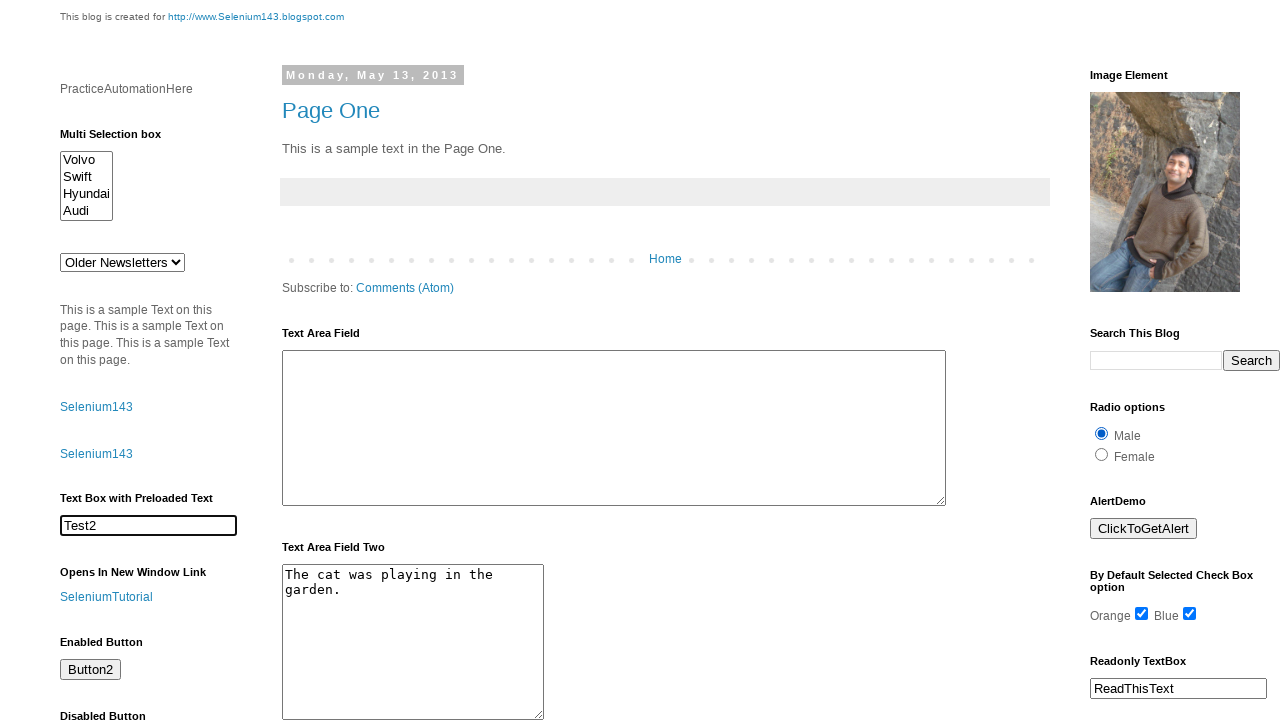

Waited for button with id 'but2' to load
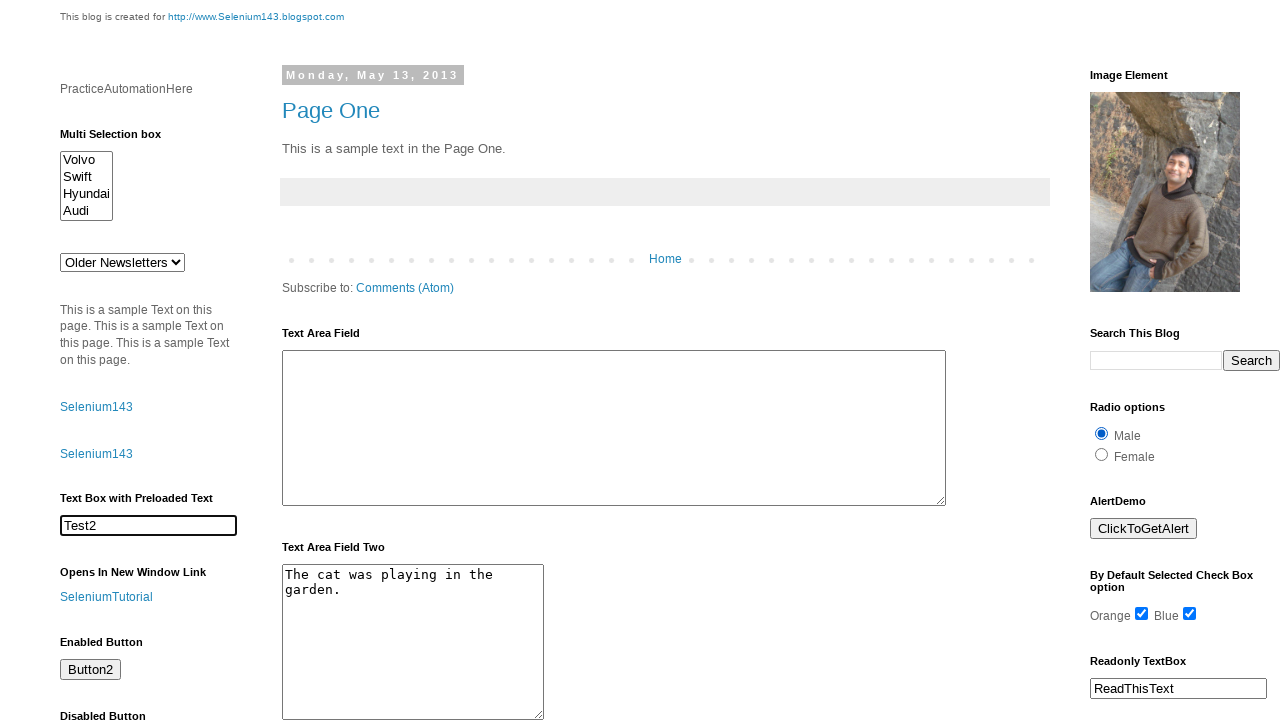

Waited for button with id 'but1' to load
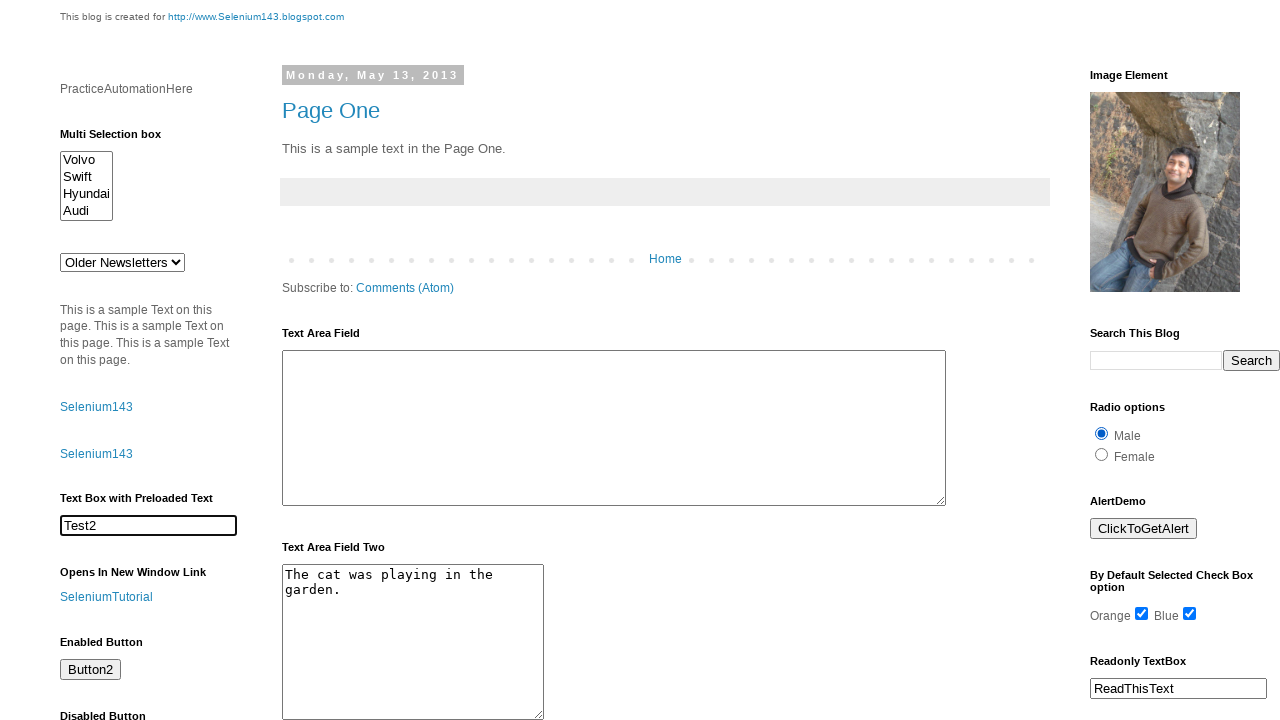

Waited for checkbox1 to load
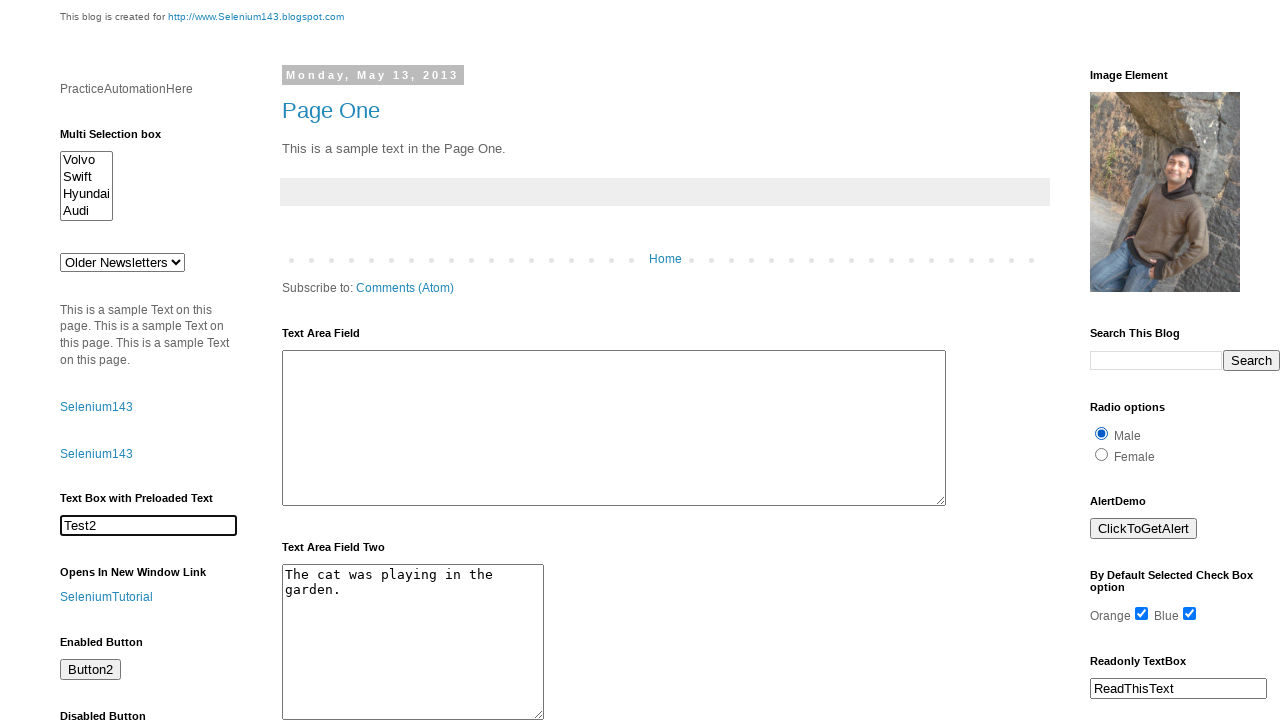

Navigated to http://selenium143.blogspot.com/
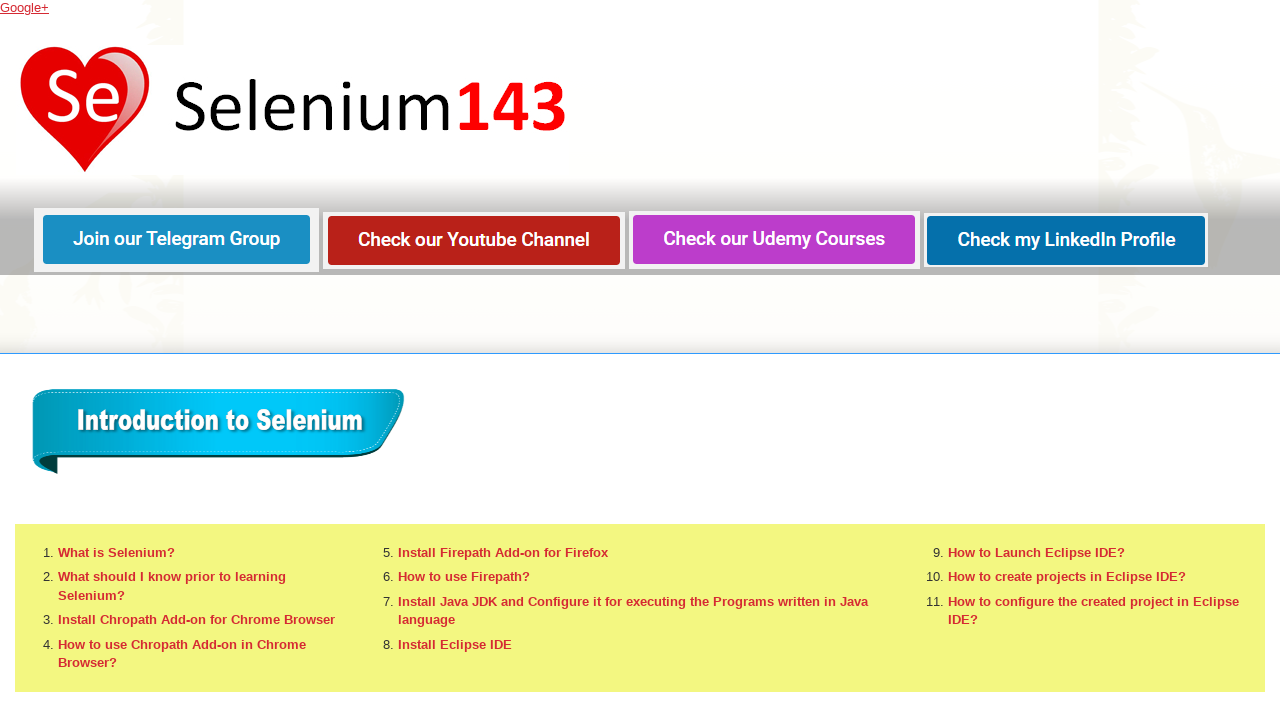

Refreshed the page
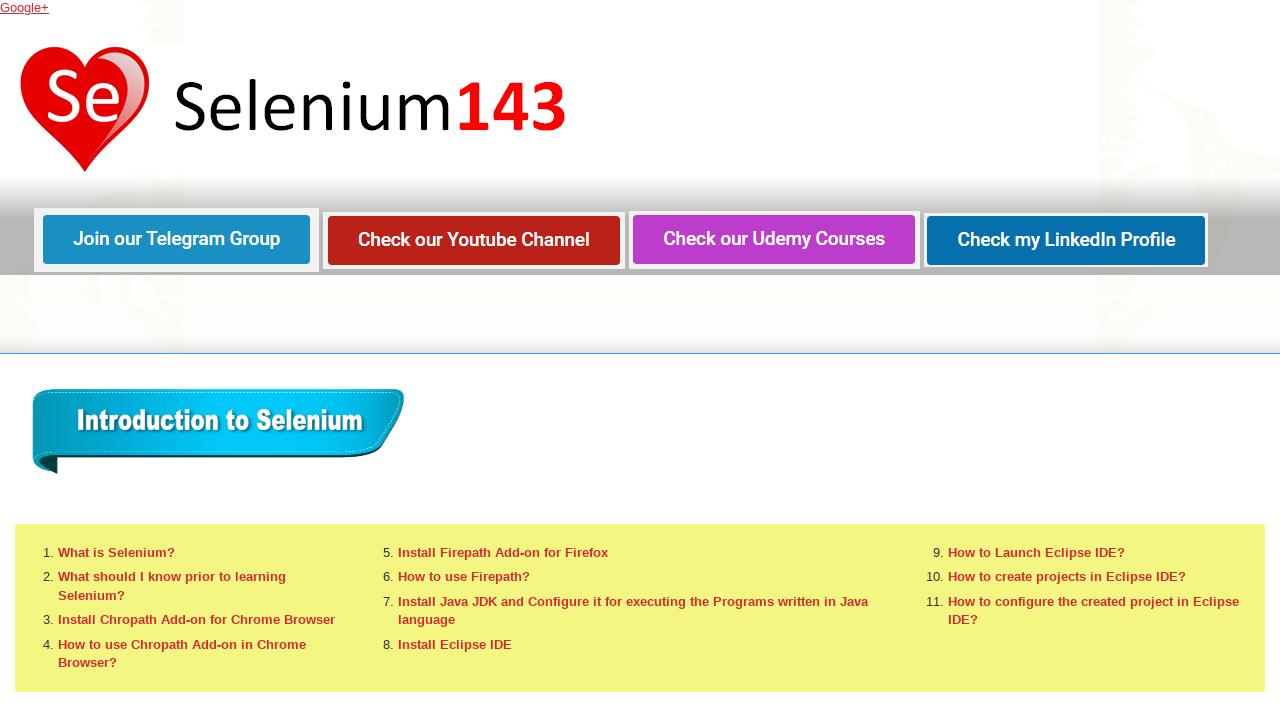

Navigated back to previous page
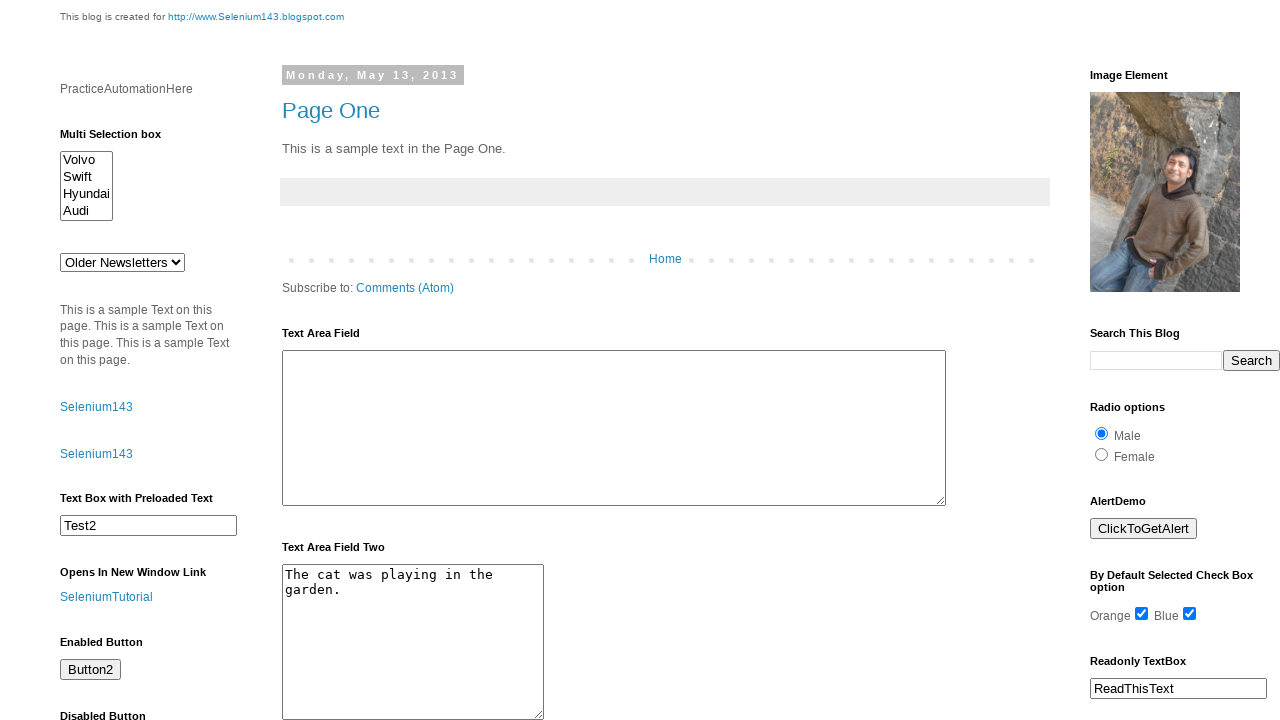

Submitted the search form
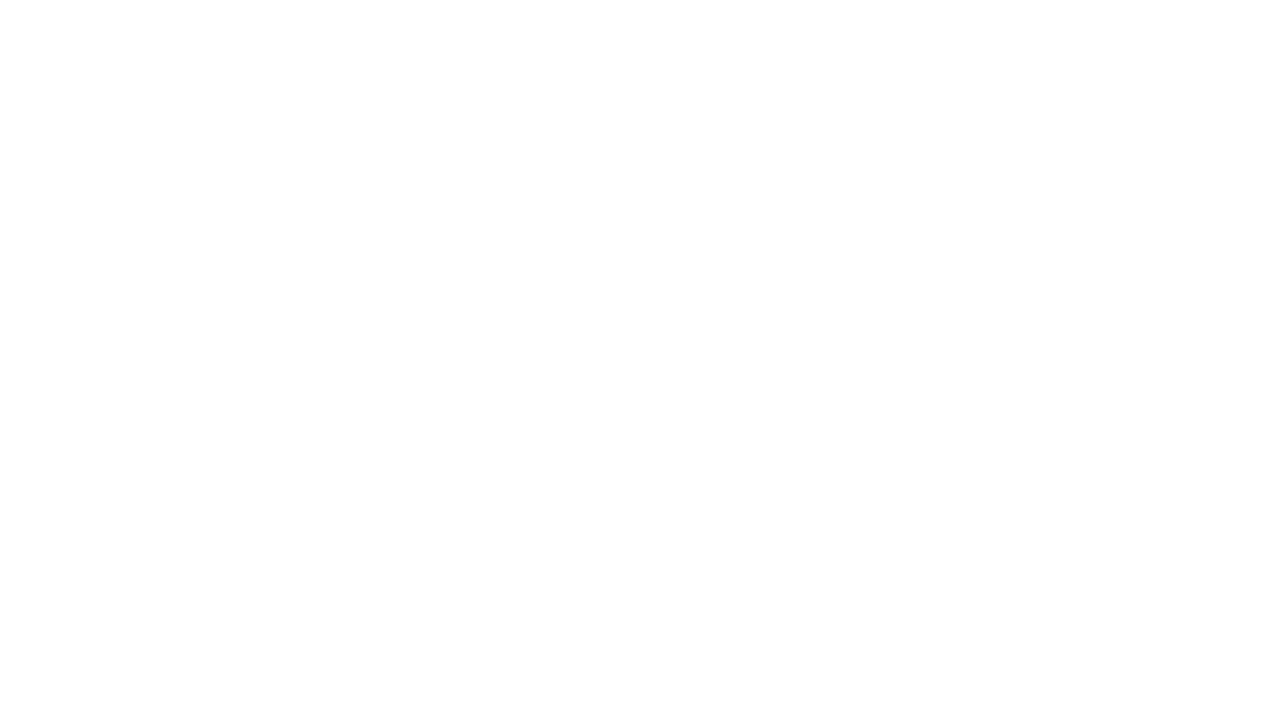

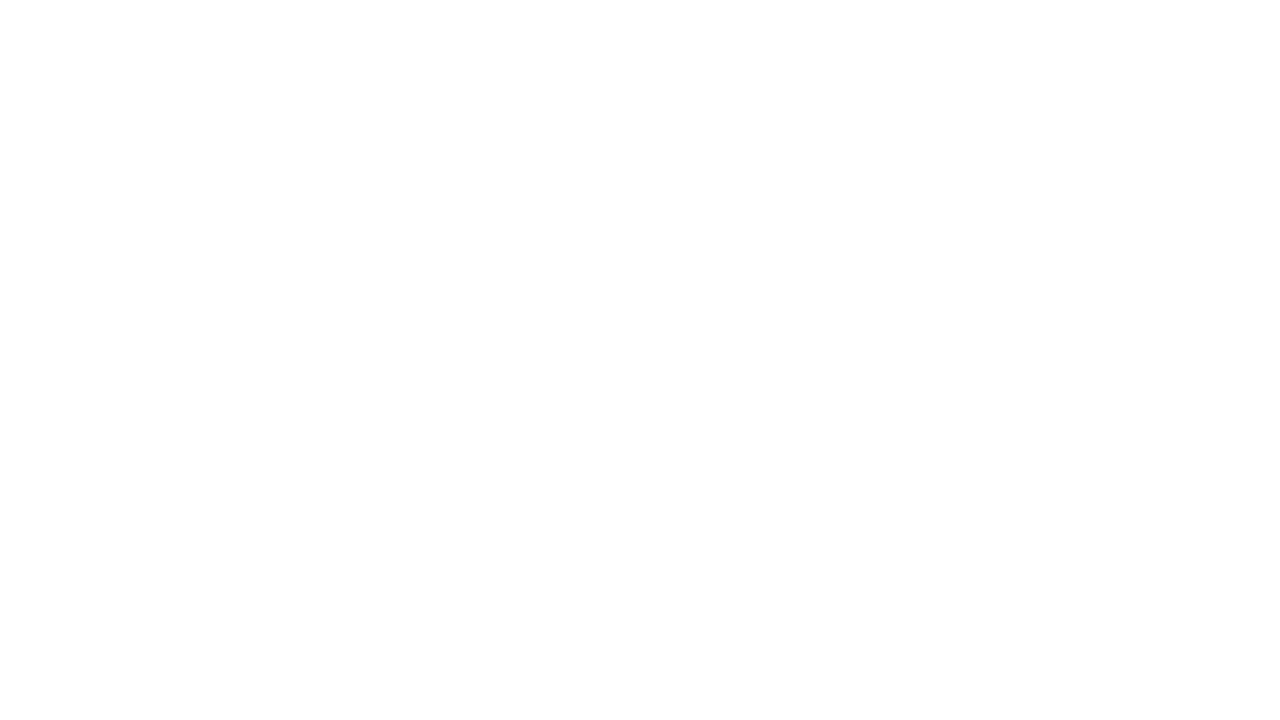